Tests radio button selection functionality on a signup form by iterating through experience options and selecting specific values

Starting URL: https://qavbox.github.io/demo/signup/

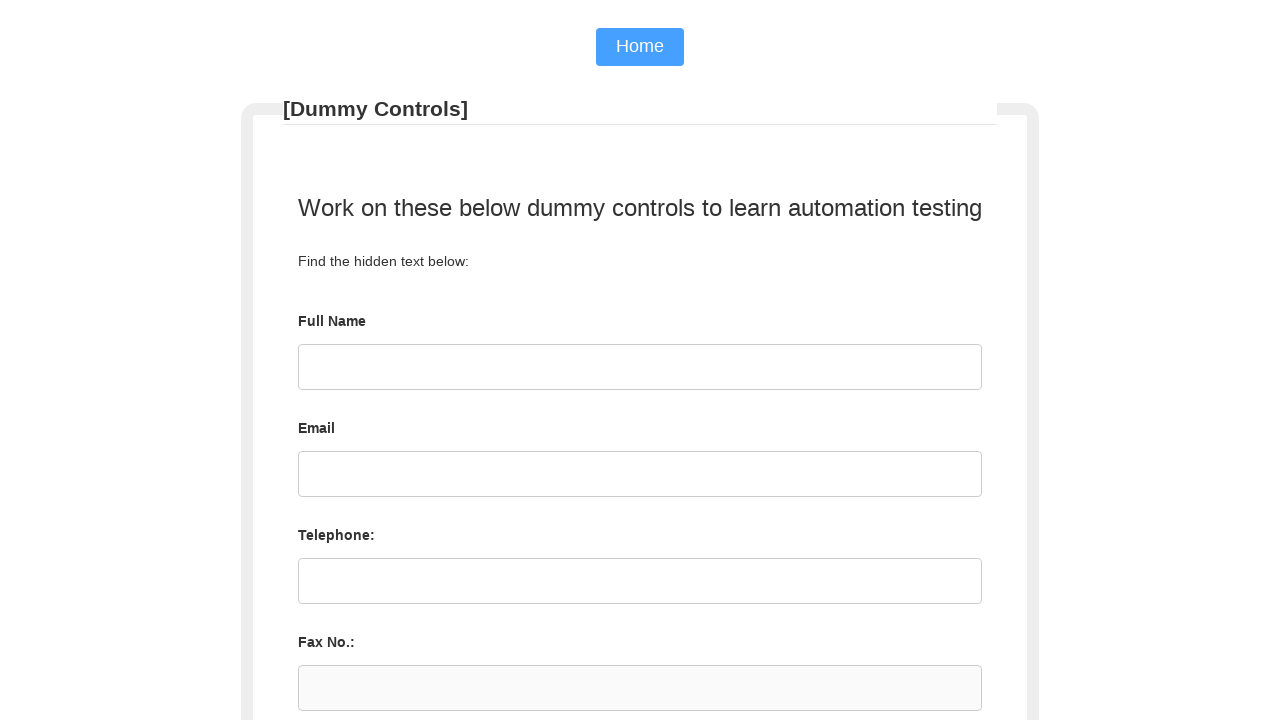

Navigated to signup form page
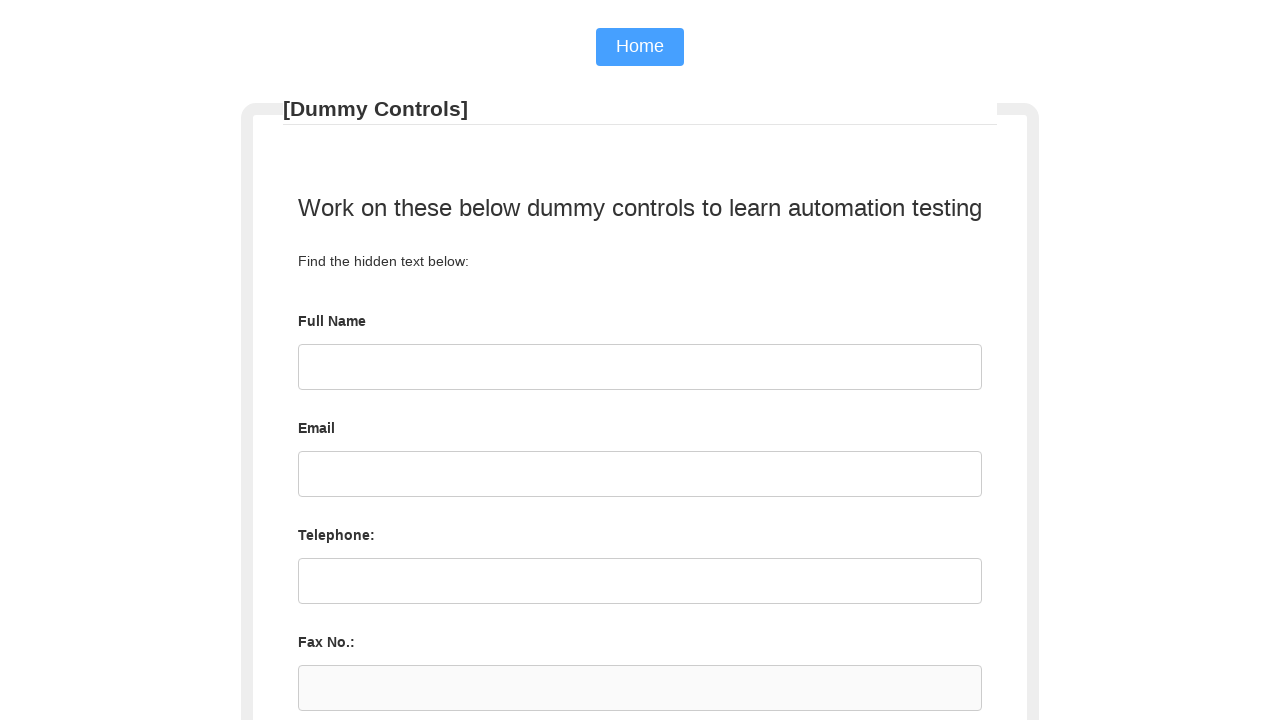

Retrieved all experience radio buttons
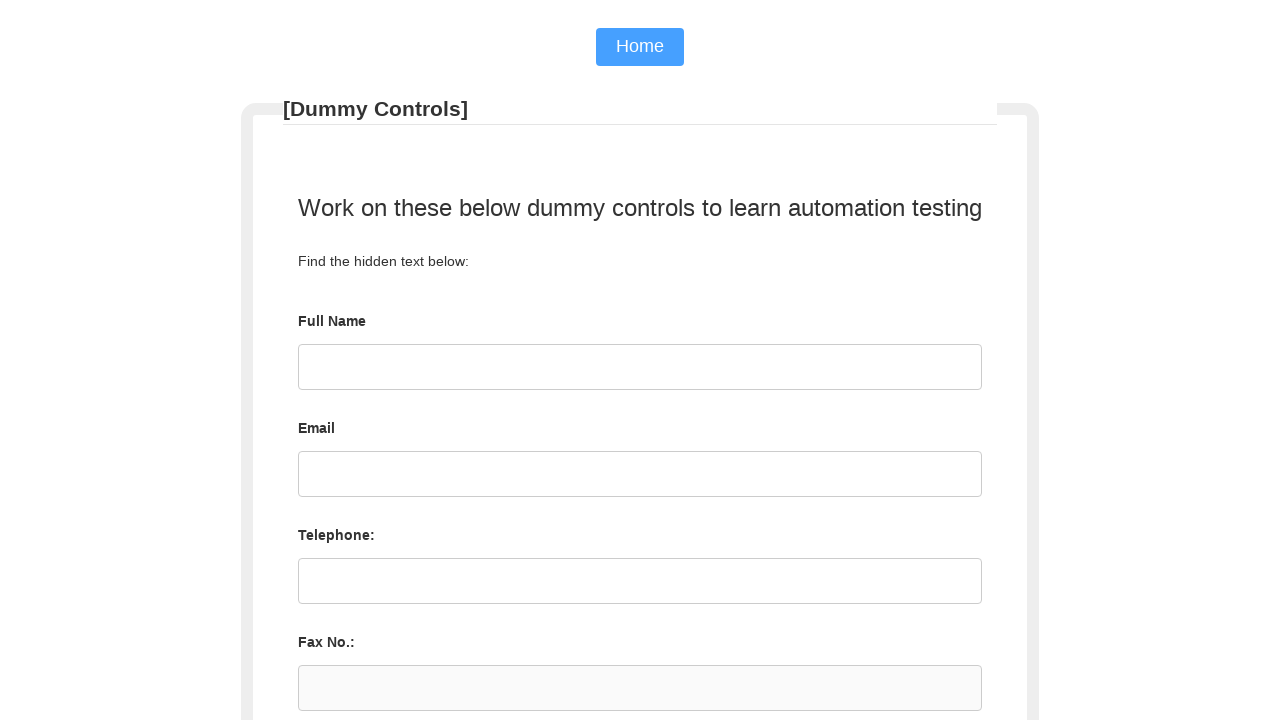

Selected radio button with value 'four' at (524, 361) on input[name='experience'] >> nth=3
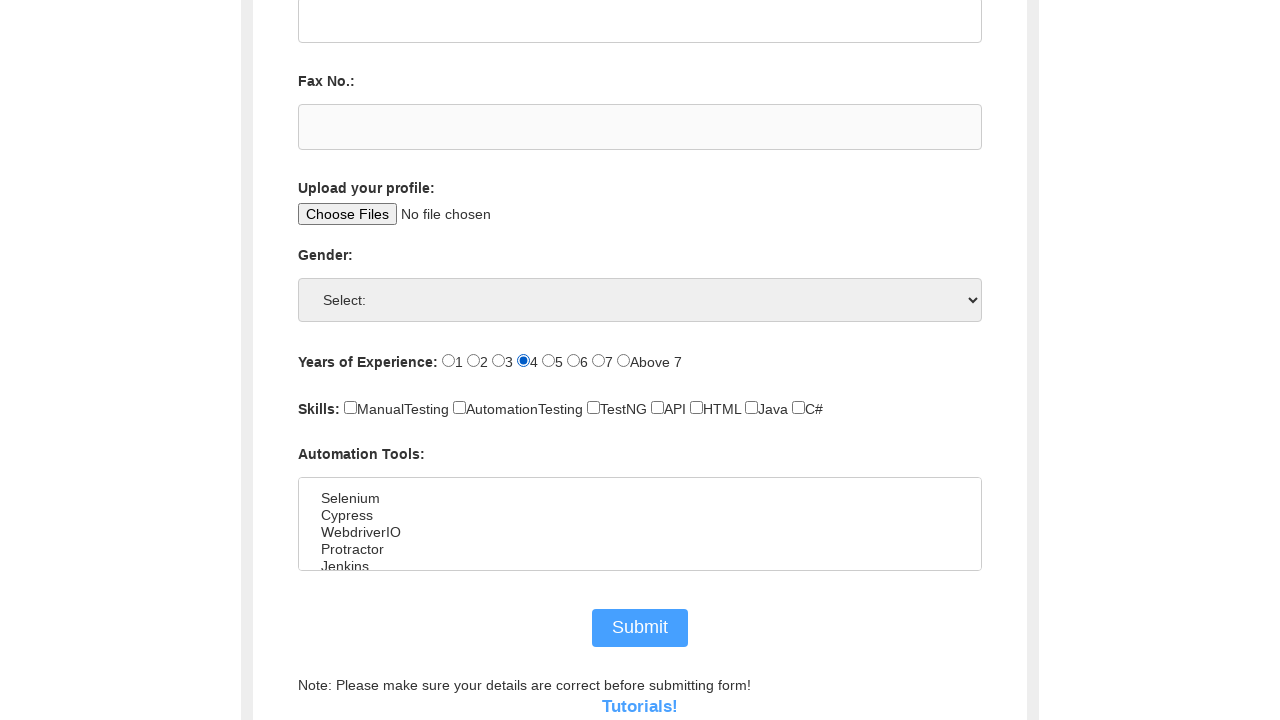

Selected radio button with value 'seven' at (598, 361) on xpath=//input[@value='seven']
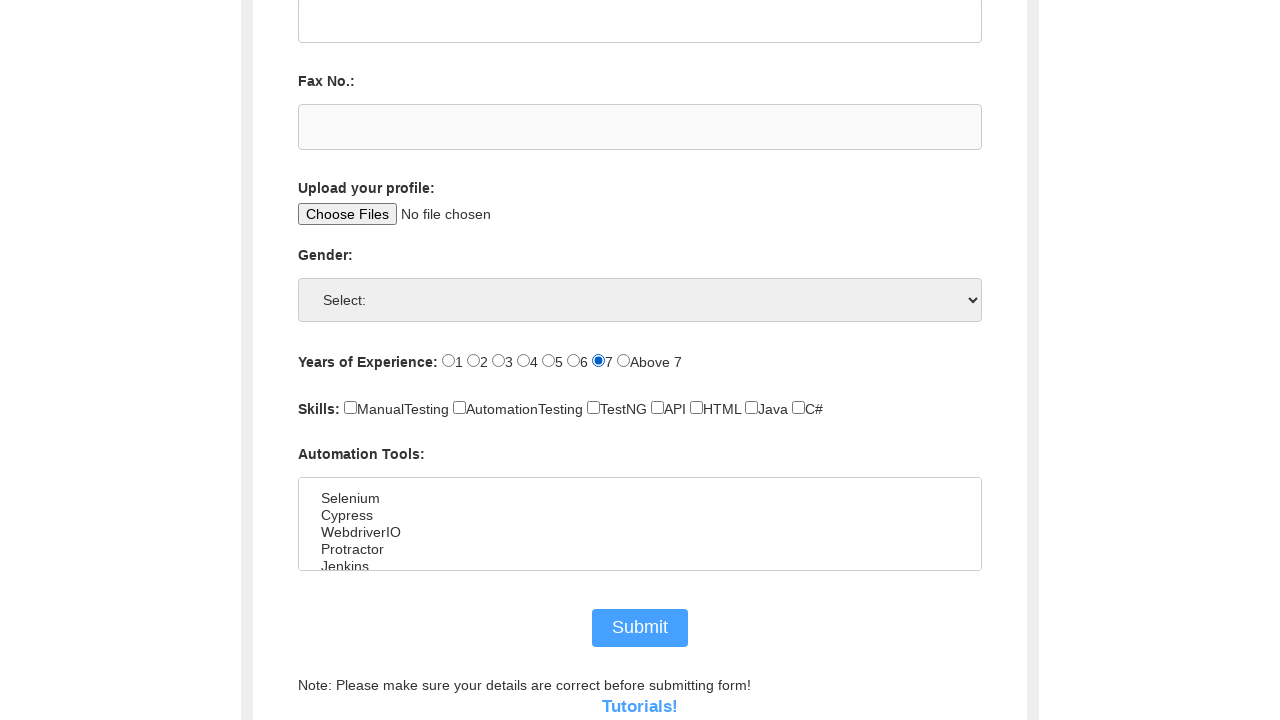

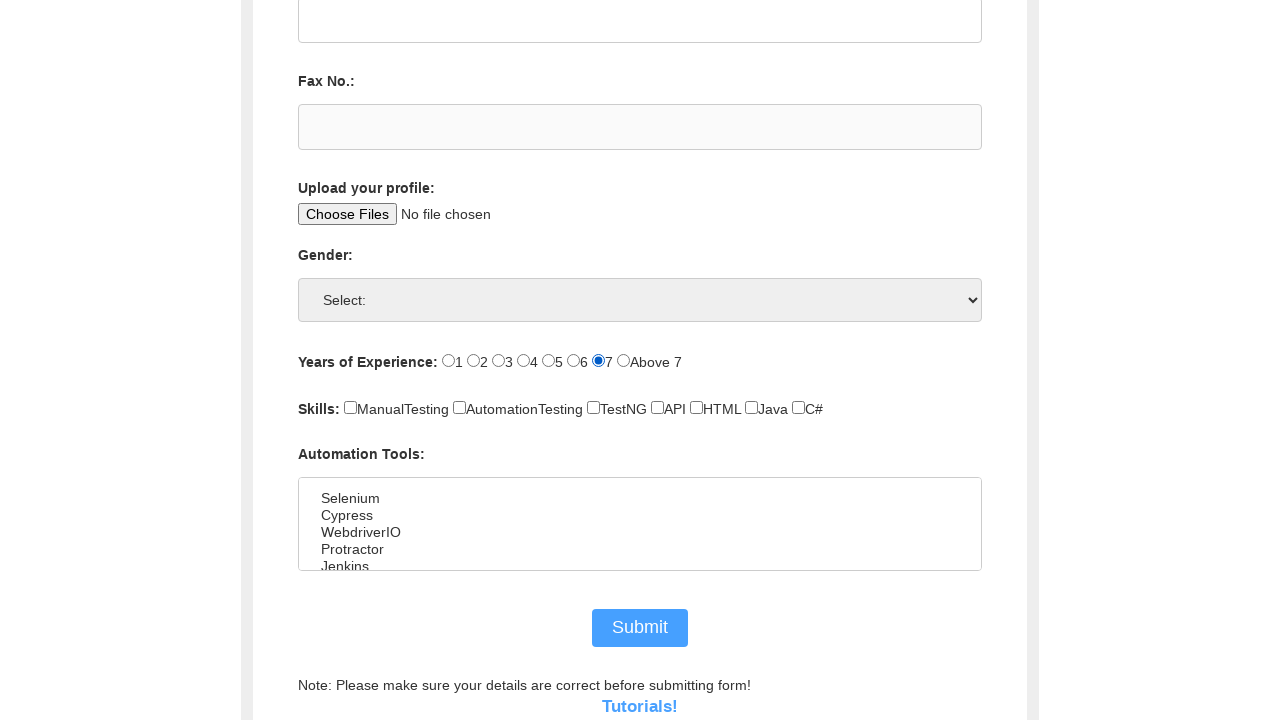